Tests opening multiple navigation links (Downloads, Projects, Documentation) in new tabs using right-click context menu, then switches to one of the opened tabs.

Starting URL: https://selenium.dev/

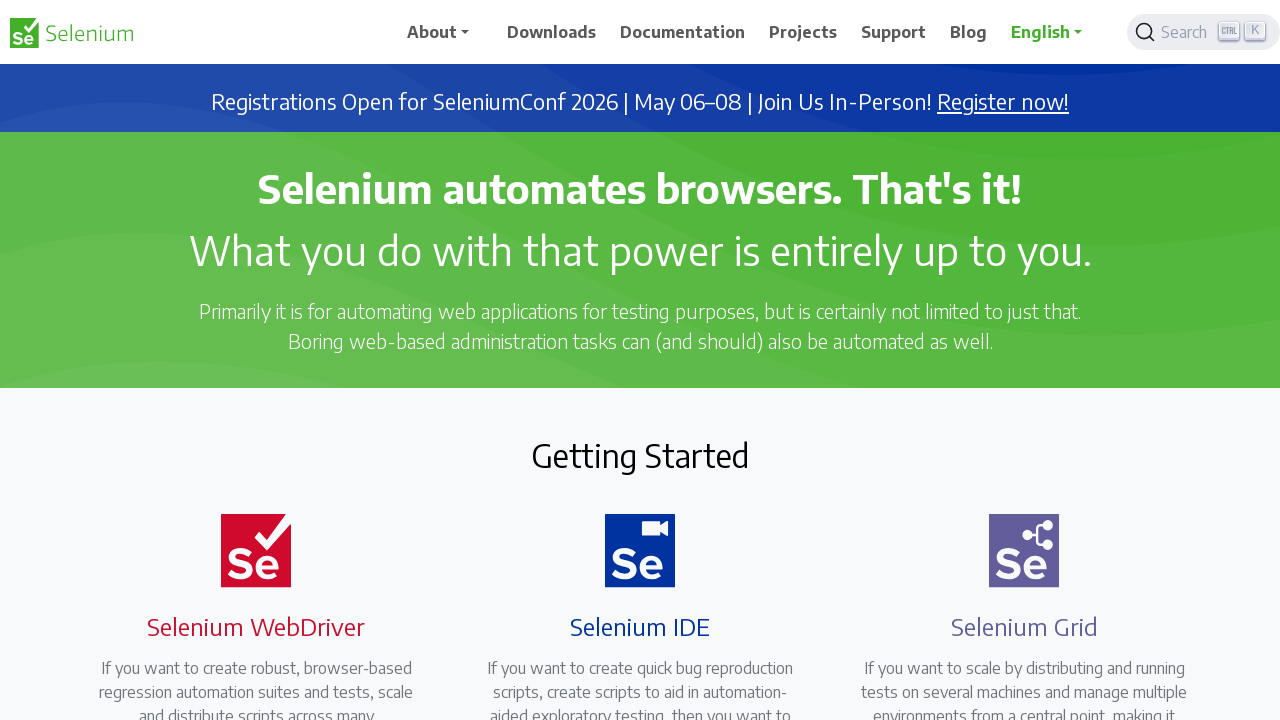

Opened Downloads link in new tab using Ctrl+click at (552, 32) on xpath=(//a[.='Downloads'])[1]
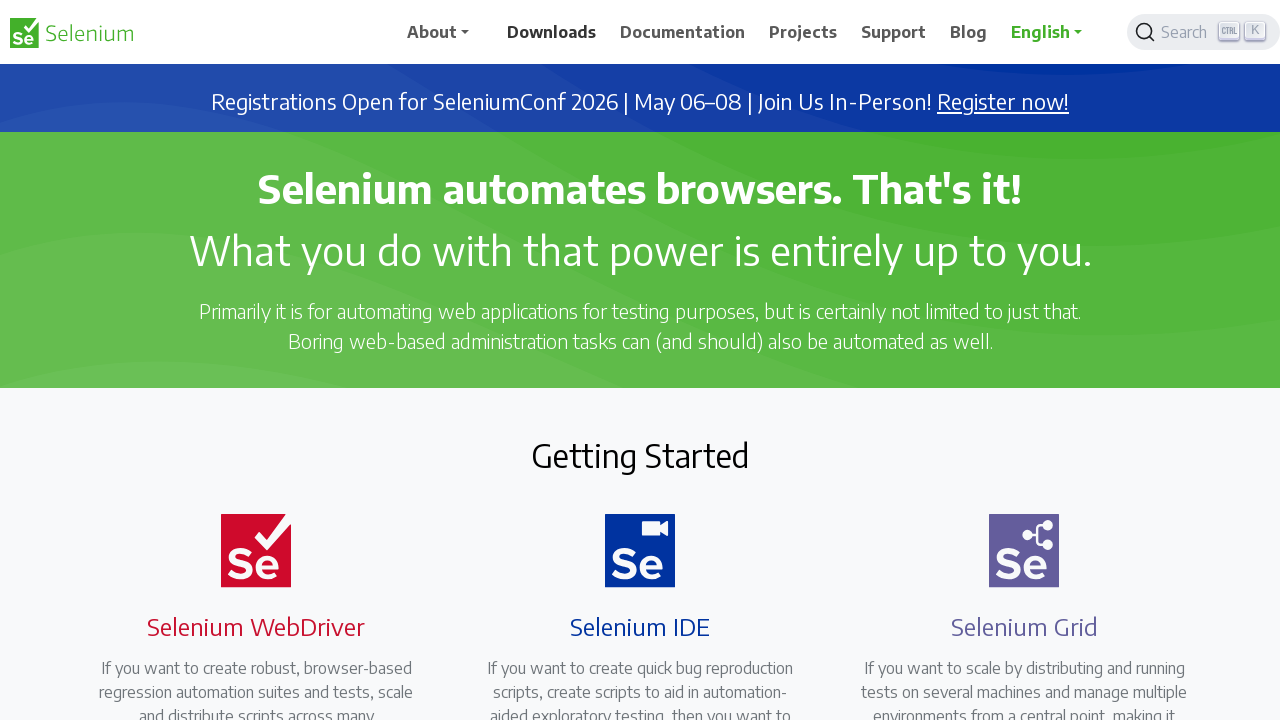

Opened Projects link in new tab using Ctrl+click at (803, 32) on xpath=(//a[.='Projects'])[1]
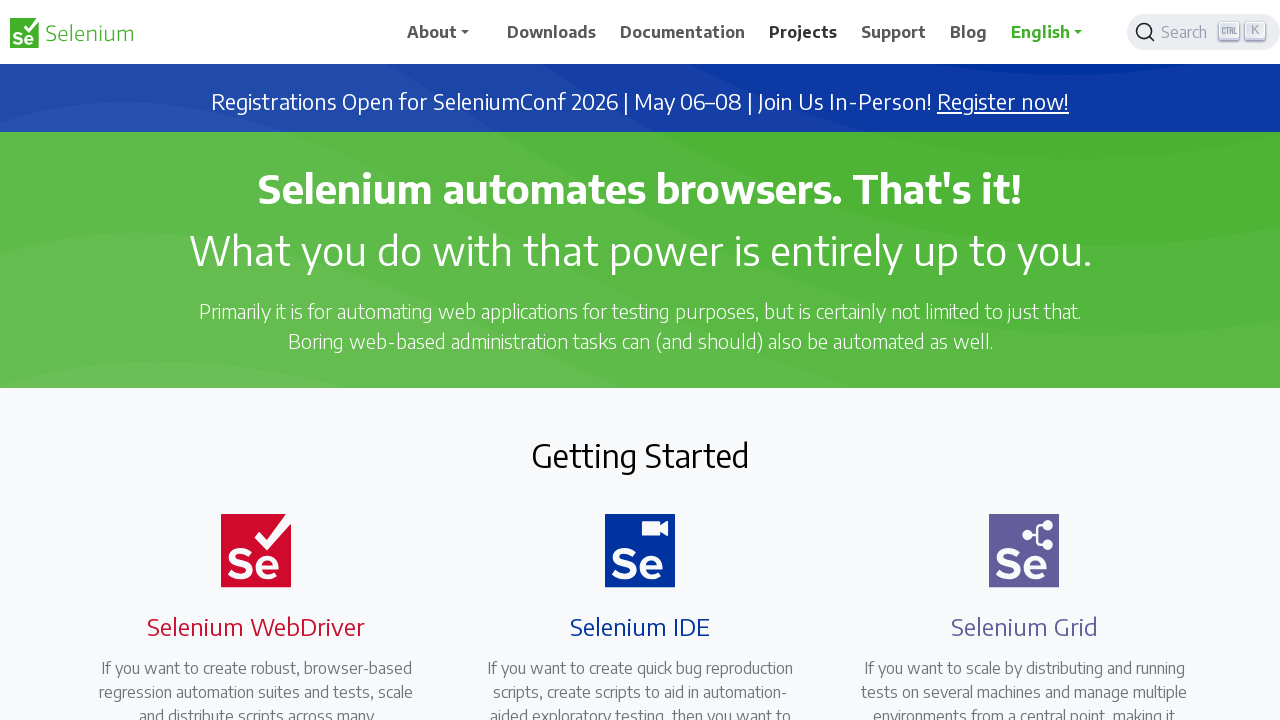

Opened Documentation link in new tab using Ctrl+click at (683, 32) on xpath=(//a[.='Documentation'])[1]
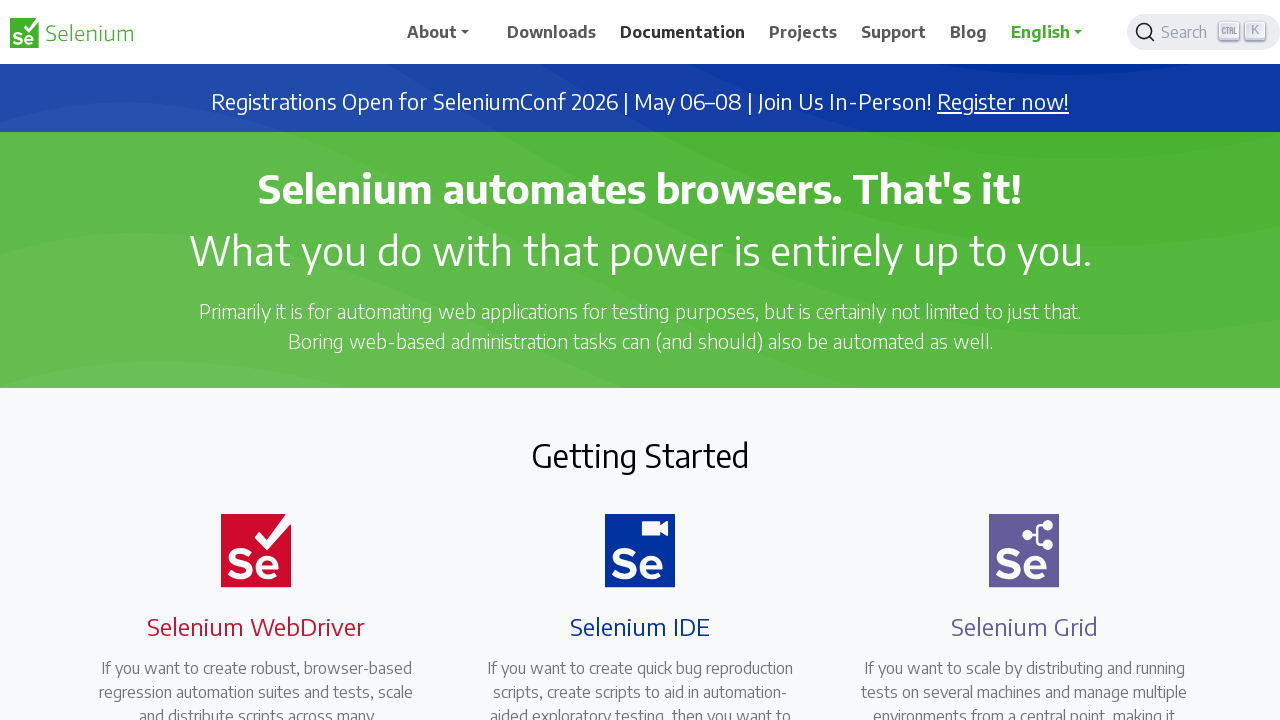

Waited 3 seconds for all pages to fully load
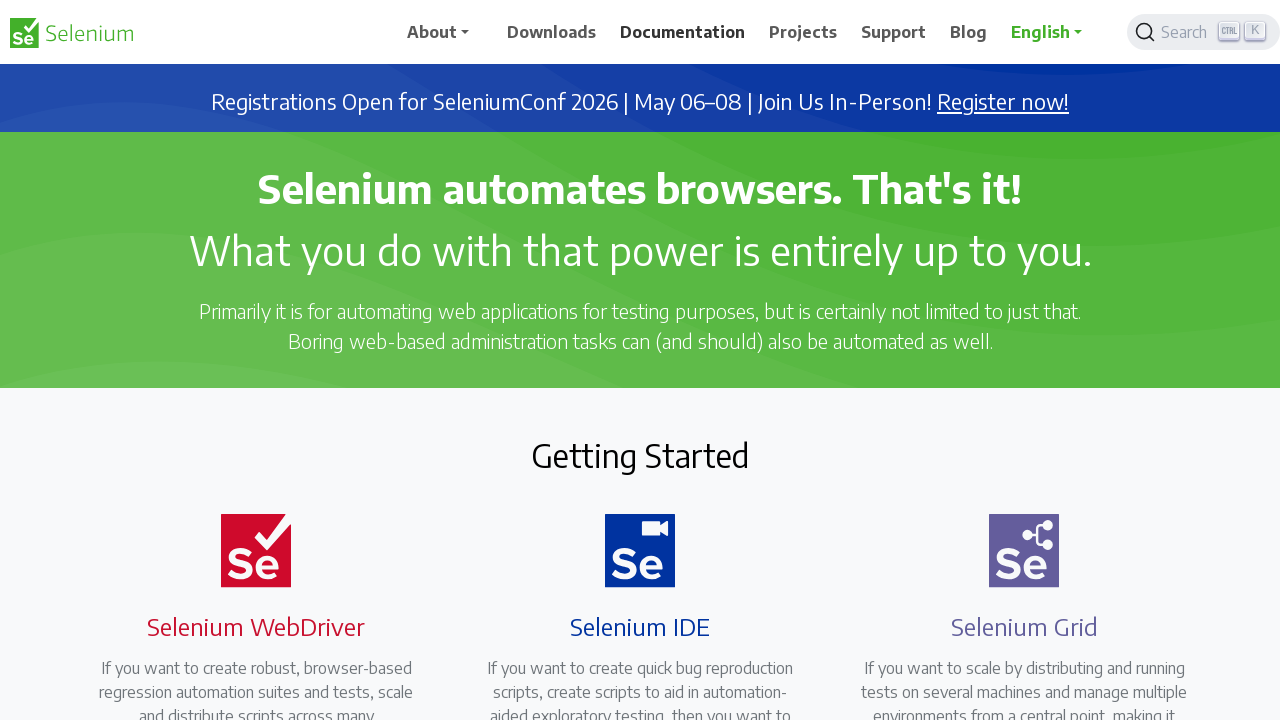

Retrieved all pages from context (4 pages total)
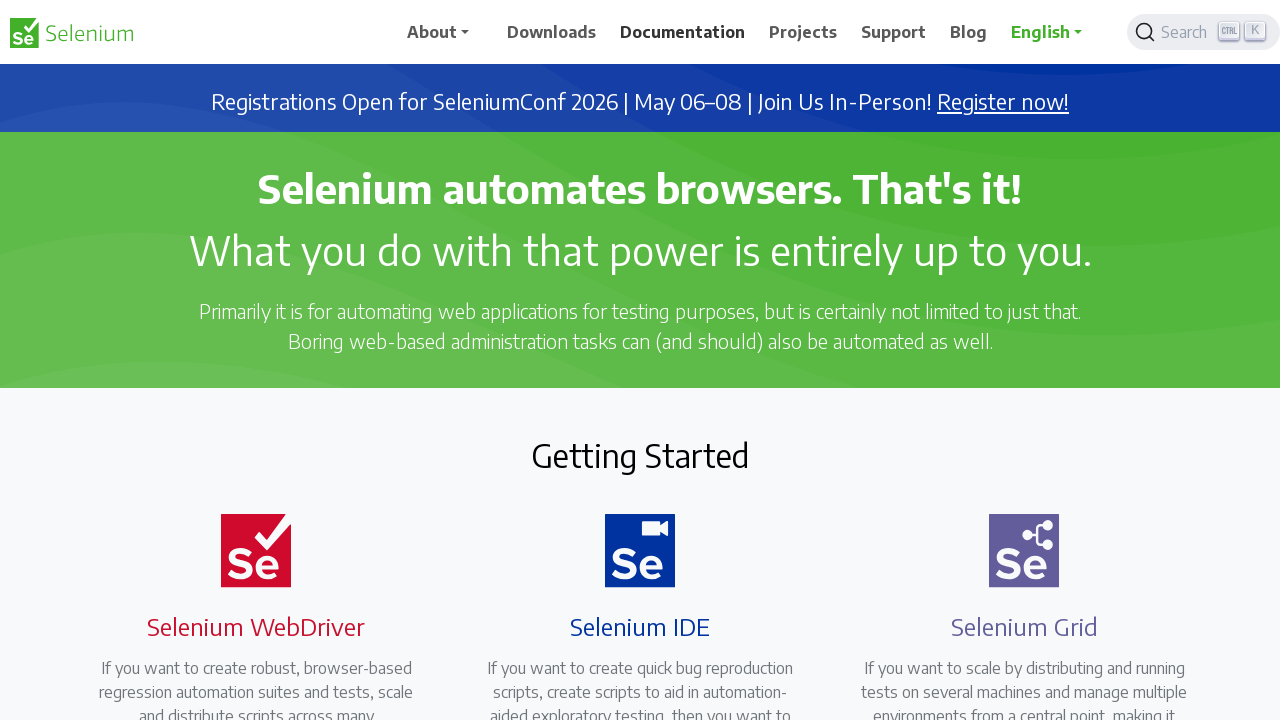

Switched to third tab (Documentation page) and brought it to front
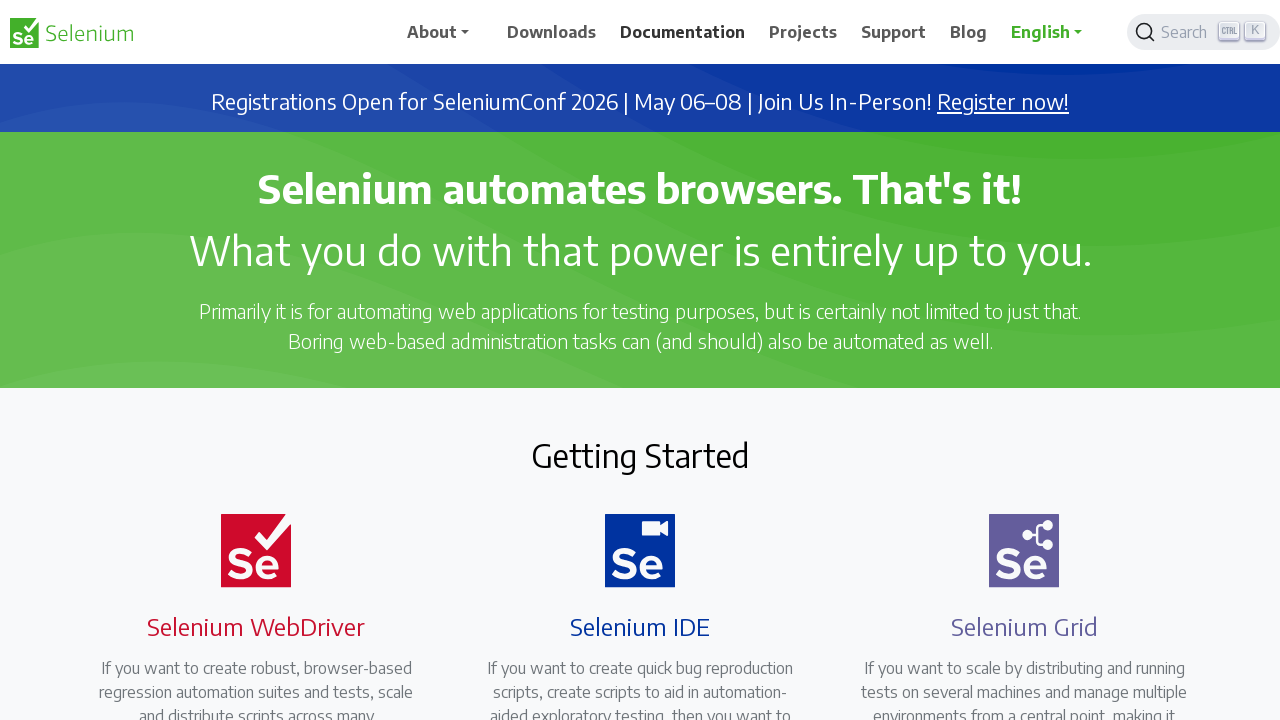

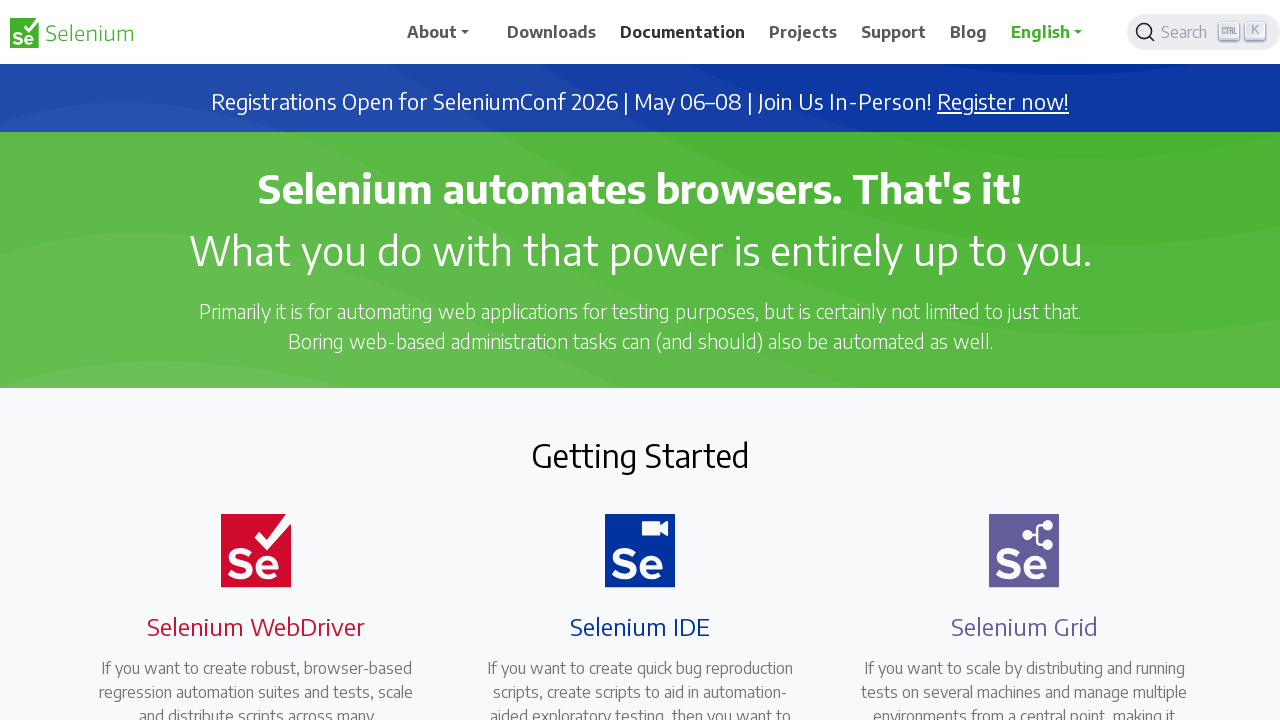